Tests page scrolling functionality by navigating to Python.org and scrolling to the bottom of the page

Starting URL: https://www.python.org/

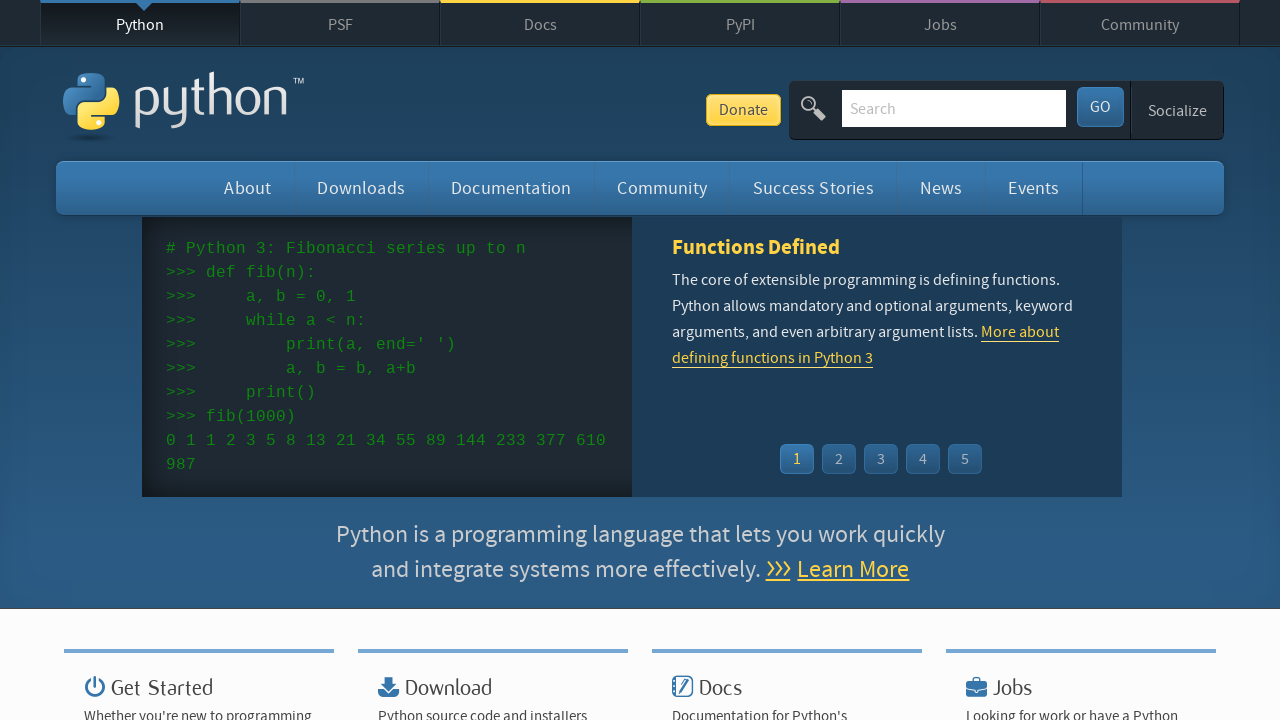

Scrolled to the bottom of the page using JavaScript
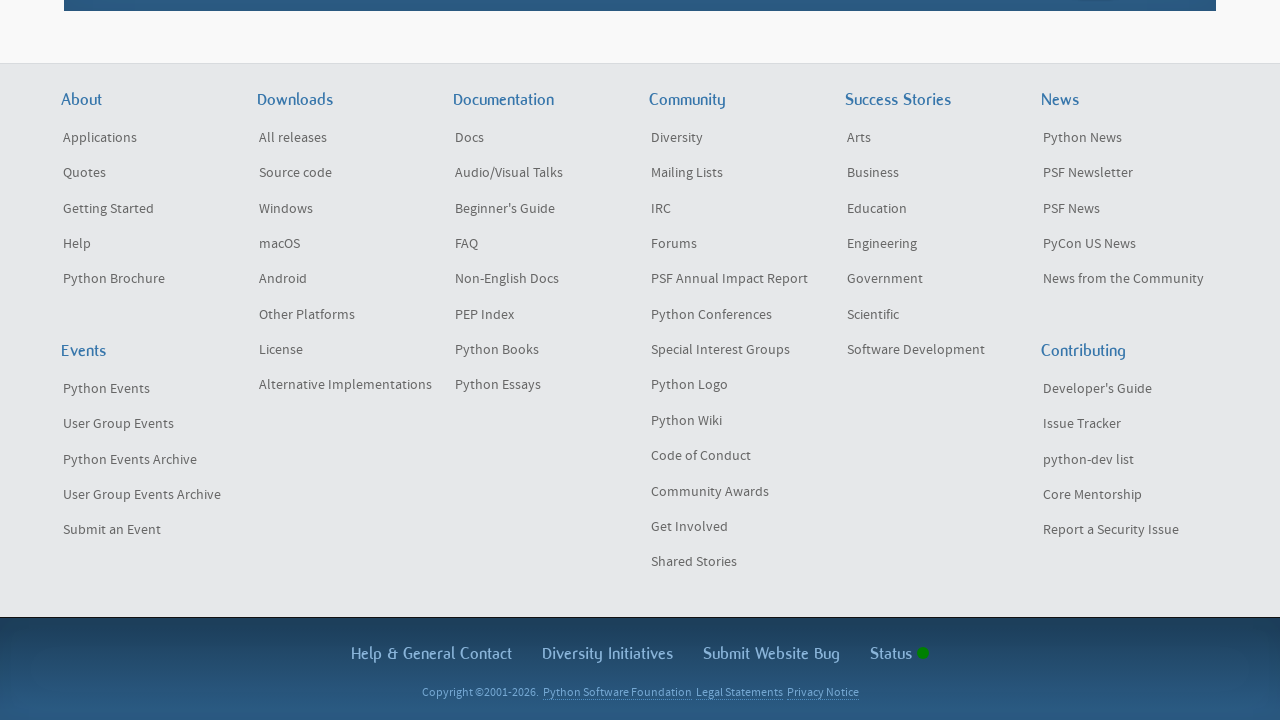

Waited 2 seconds for lazy-loaded content to load
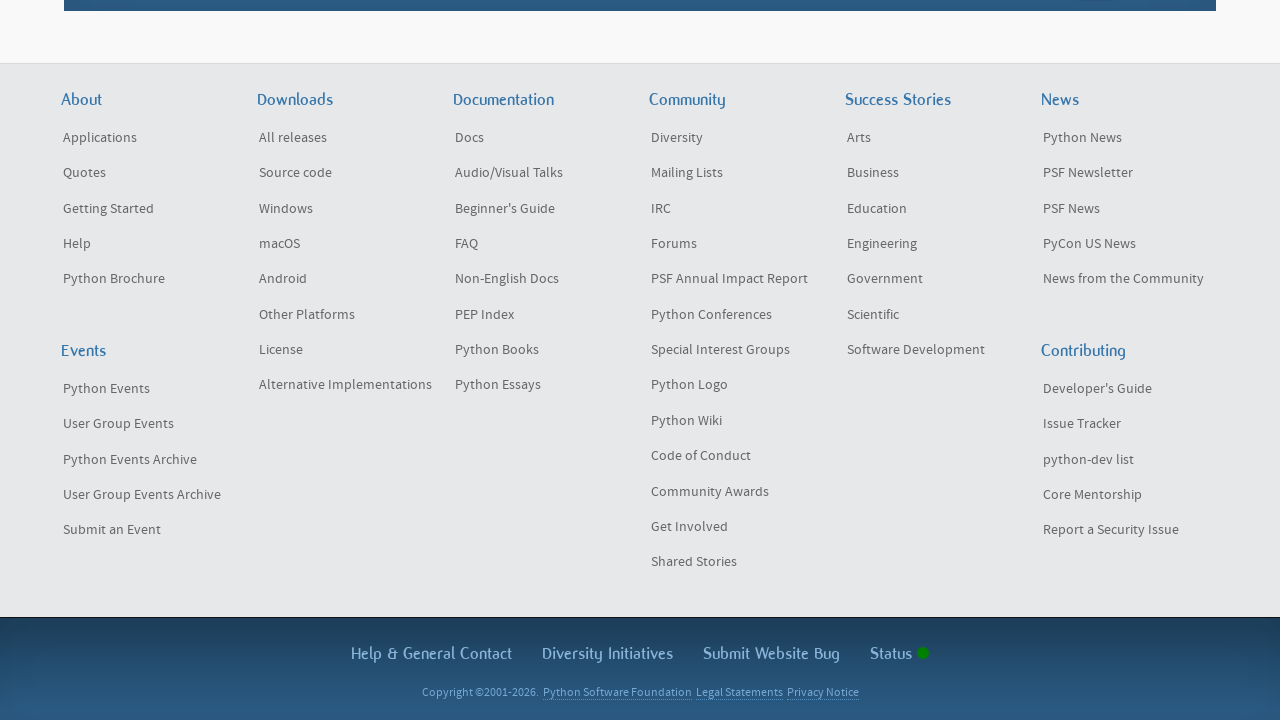

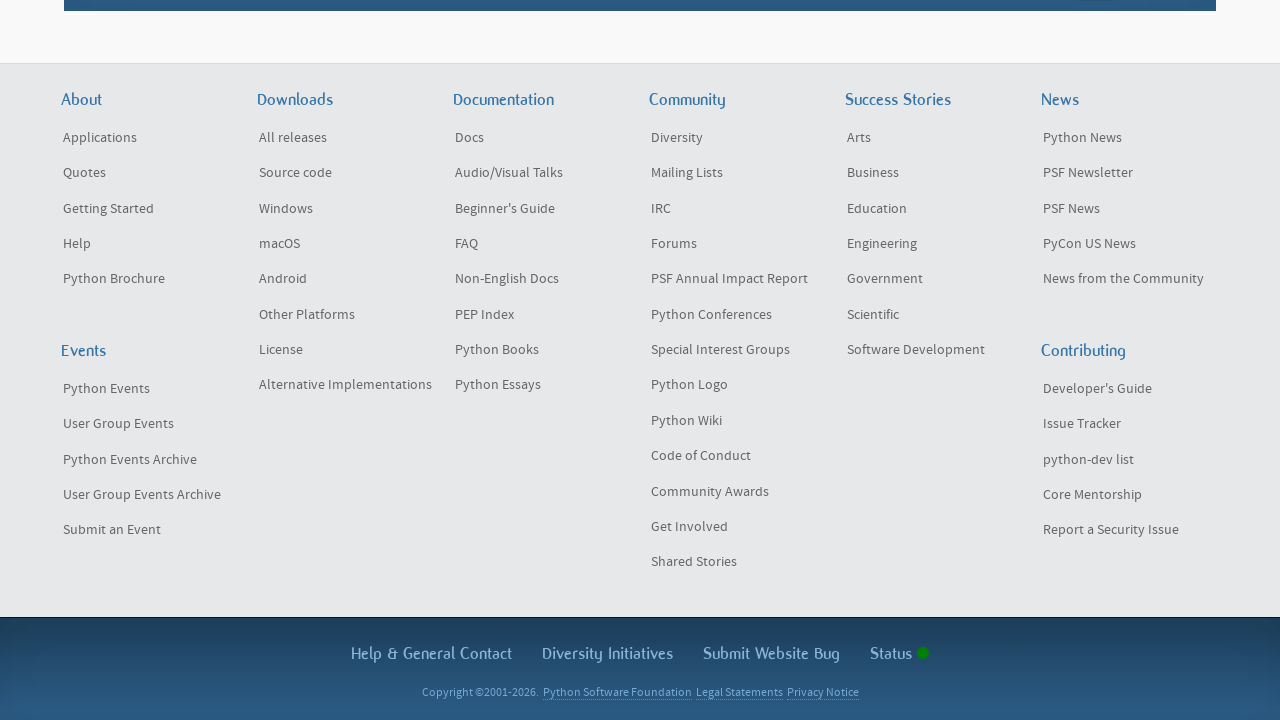